Tests positive scenario for a footwear store by entering a valid shoe size (36) and verifying the success message is displayed

Starting URL: https://lm.skillbox.cc/qa_tester/module03/practice1/

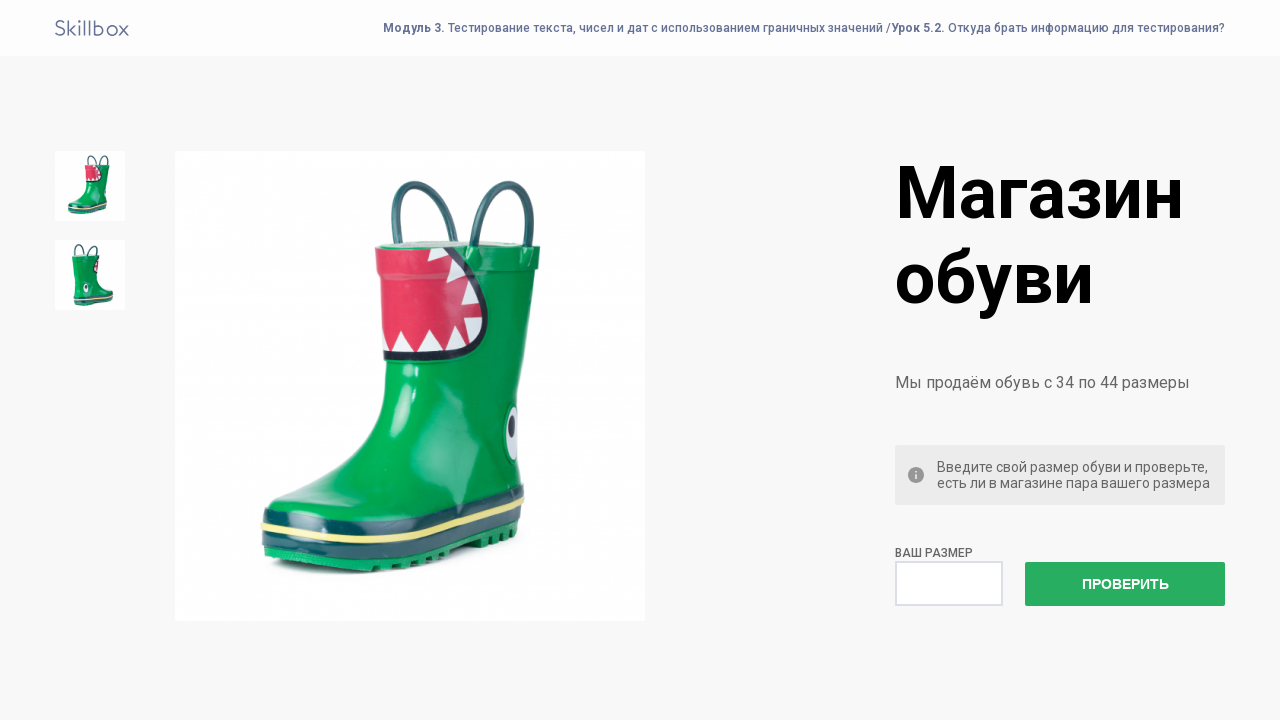

Entered valid shoe size 36 in the input field on input[name='check']
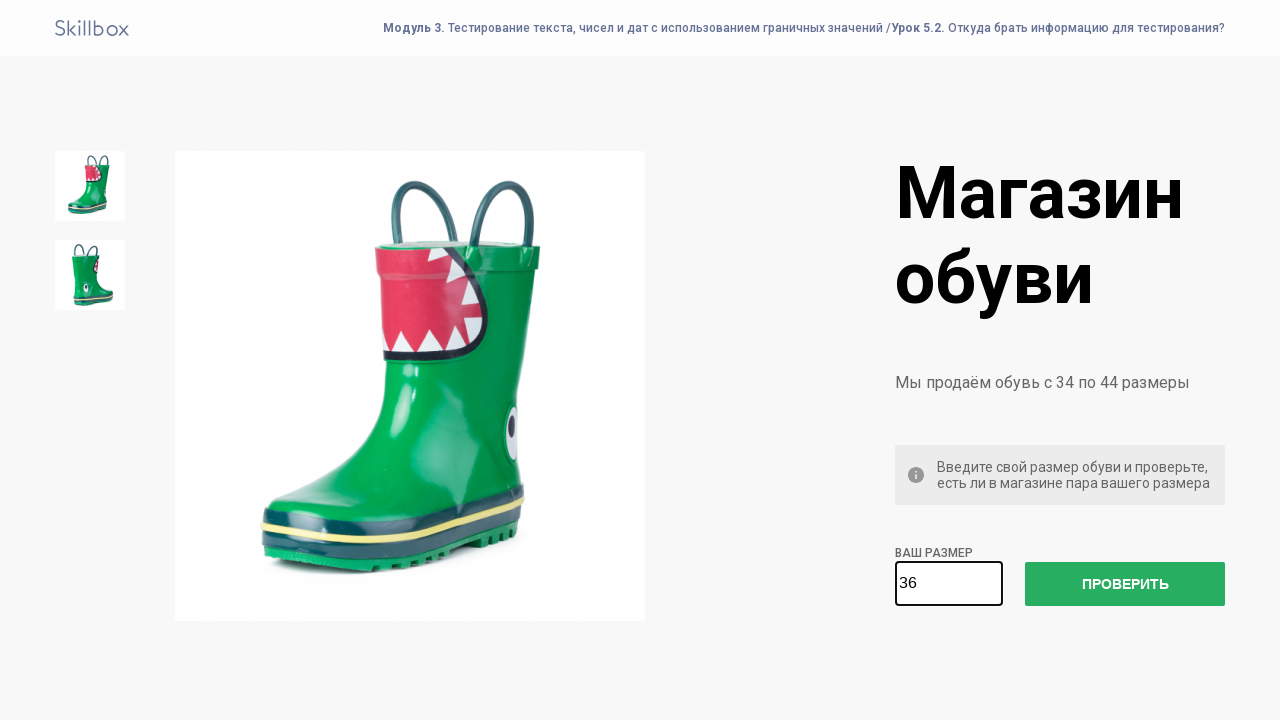

Clicked the check size button at (1125, 584) on #check-size-button
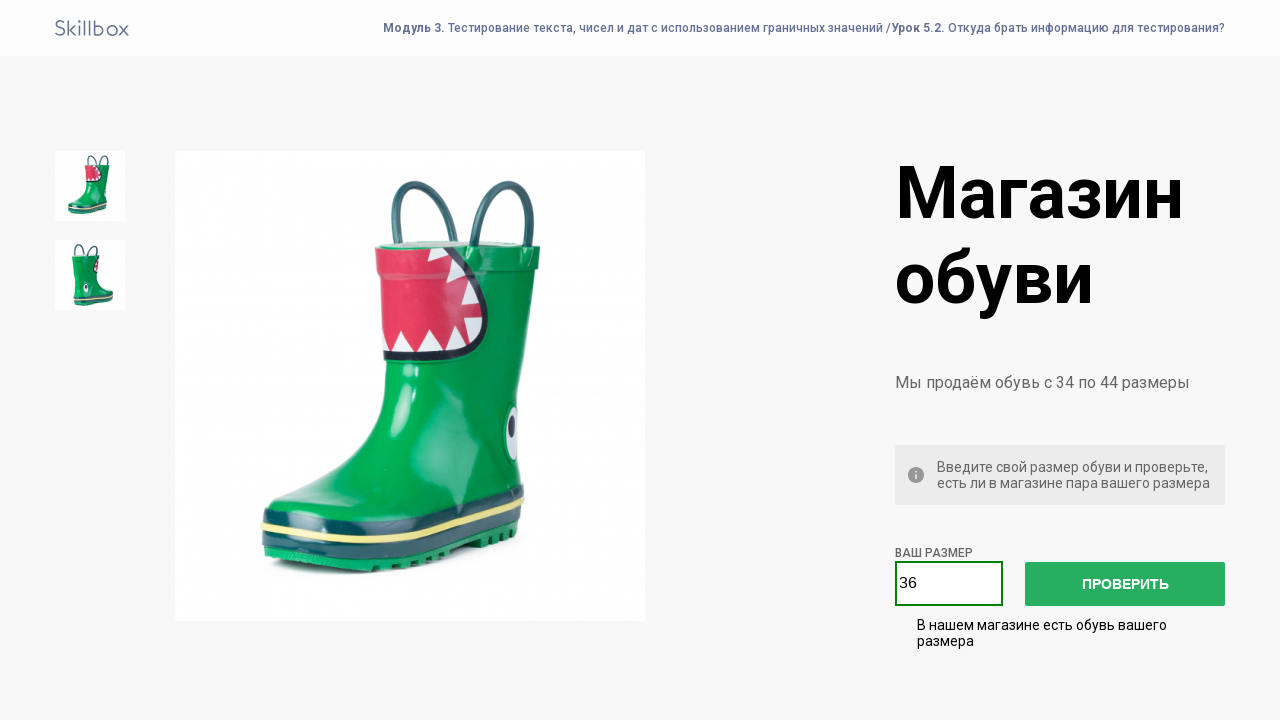

Success message appeared confirming valid shoe size
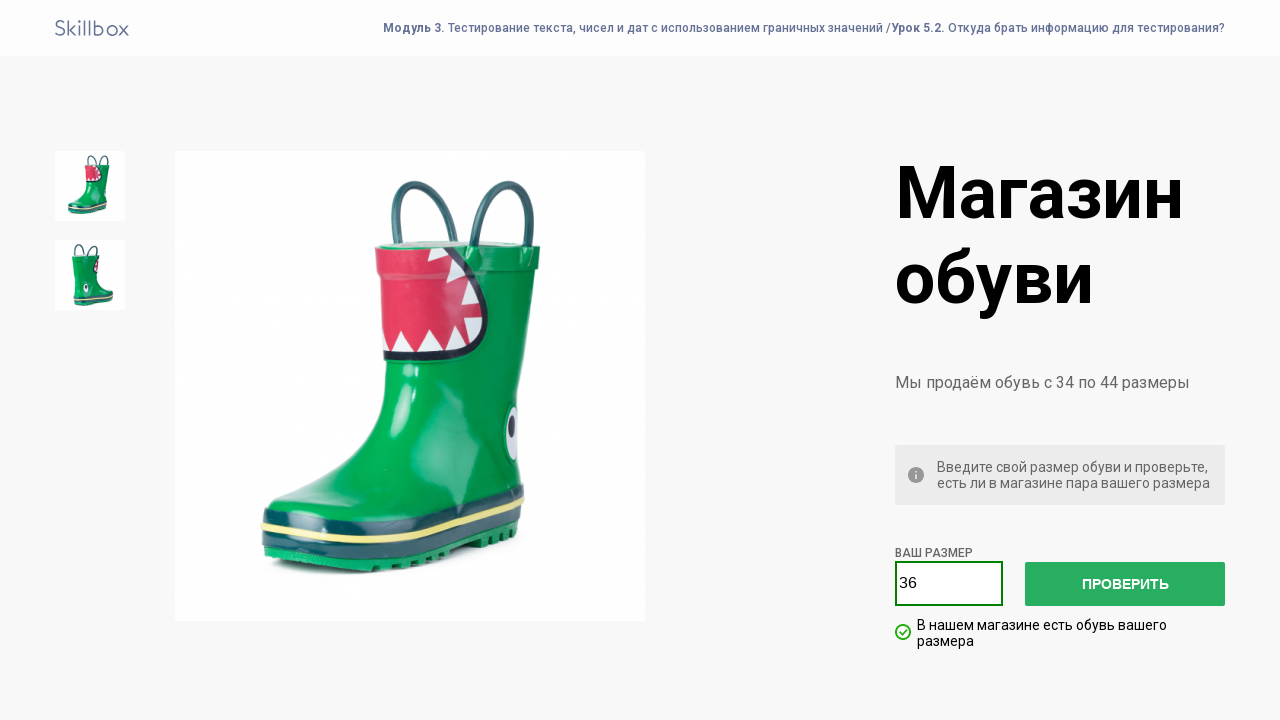

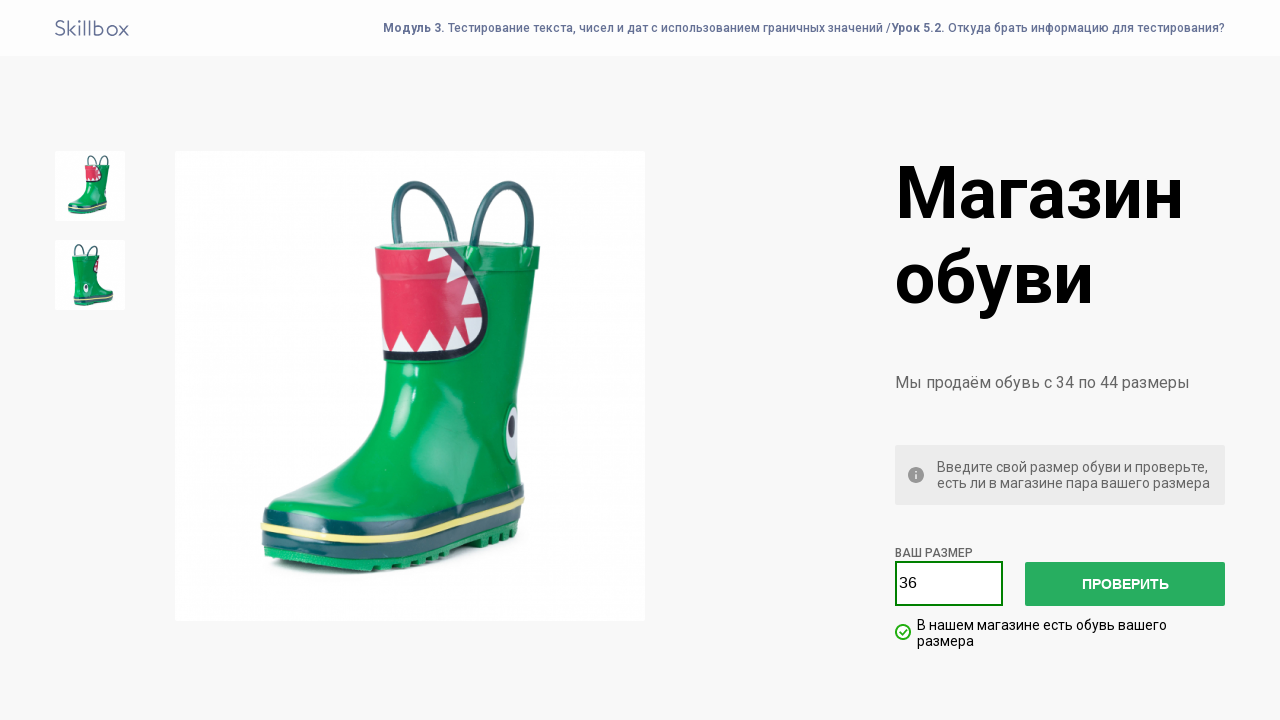